Scrolls to a specific element on the Sogou video page

Starting URL: http://v.sogou.com/

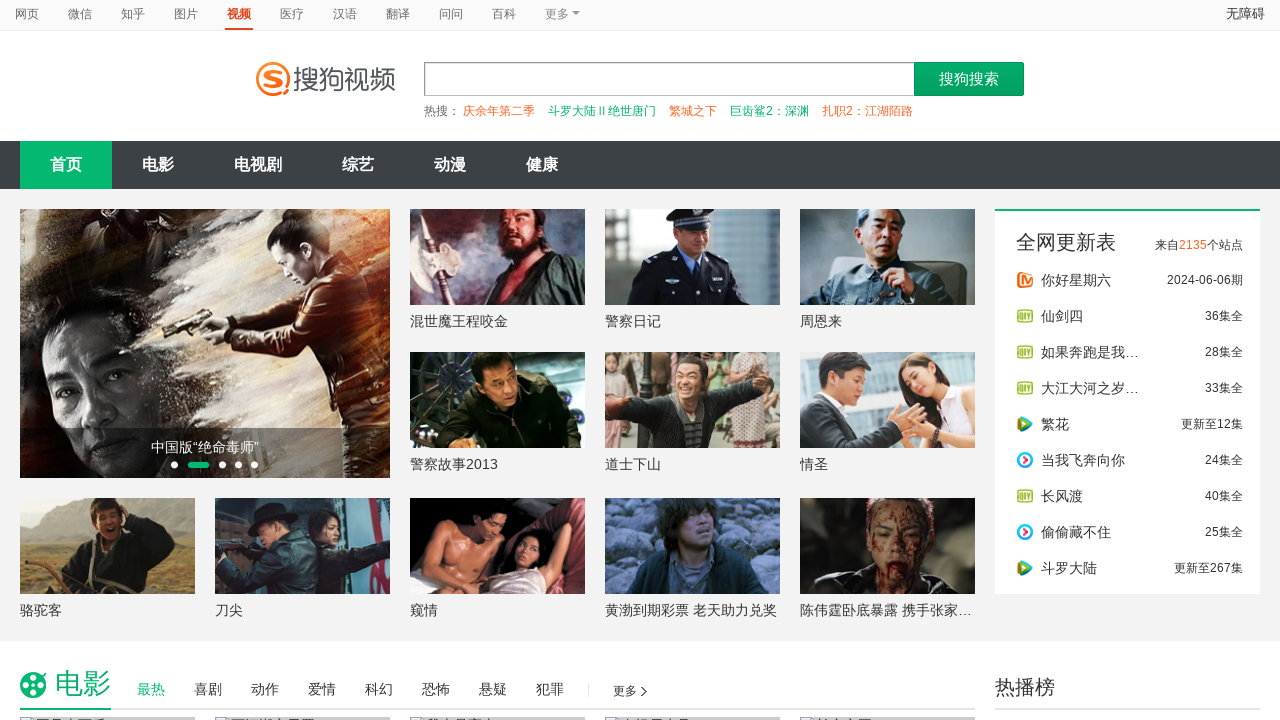

Located and scrolled to specific element on Sogou video page
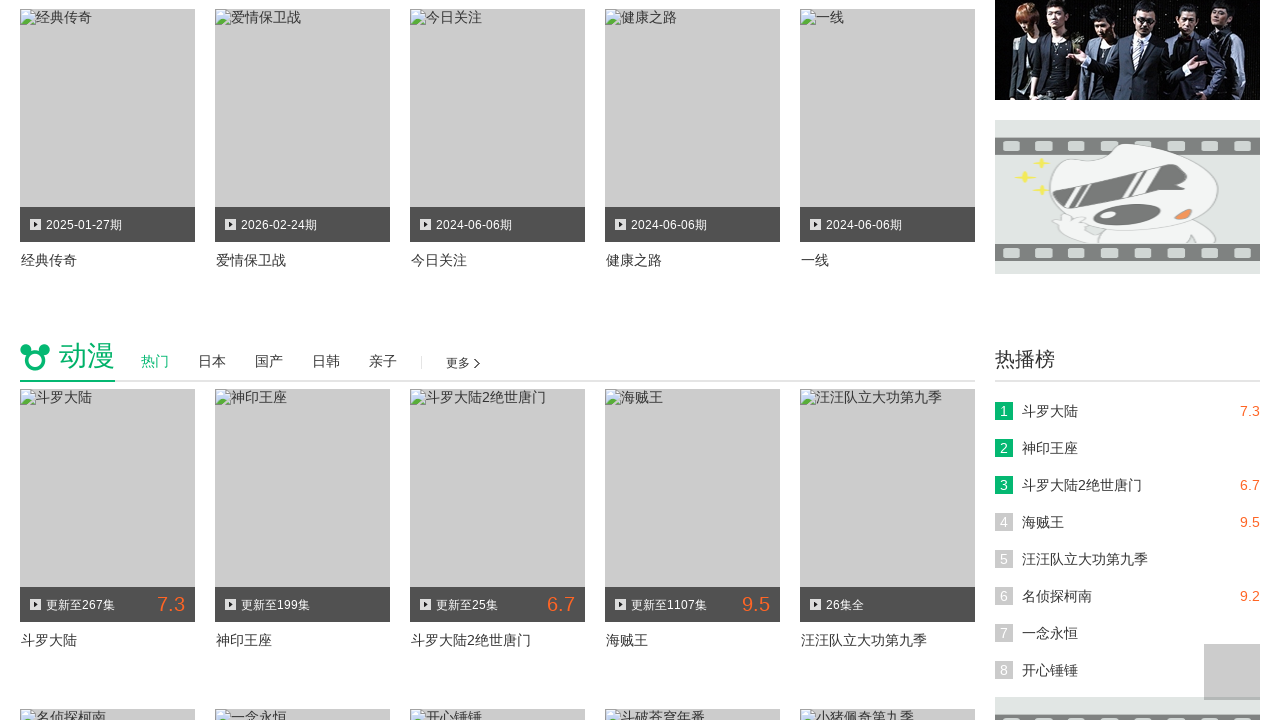

Waited 2 seconds for scroll effect to complete
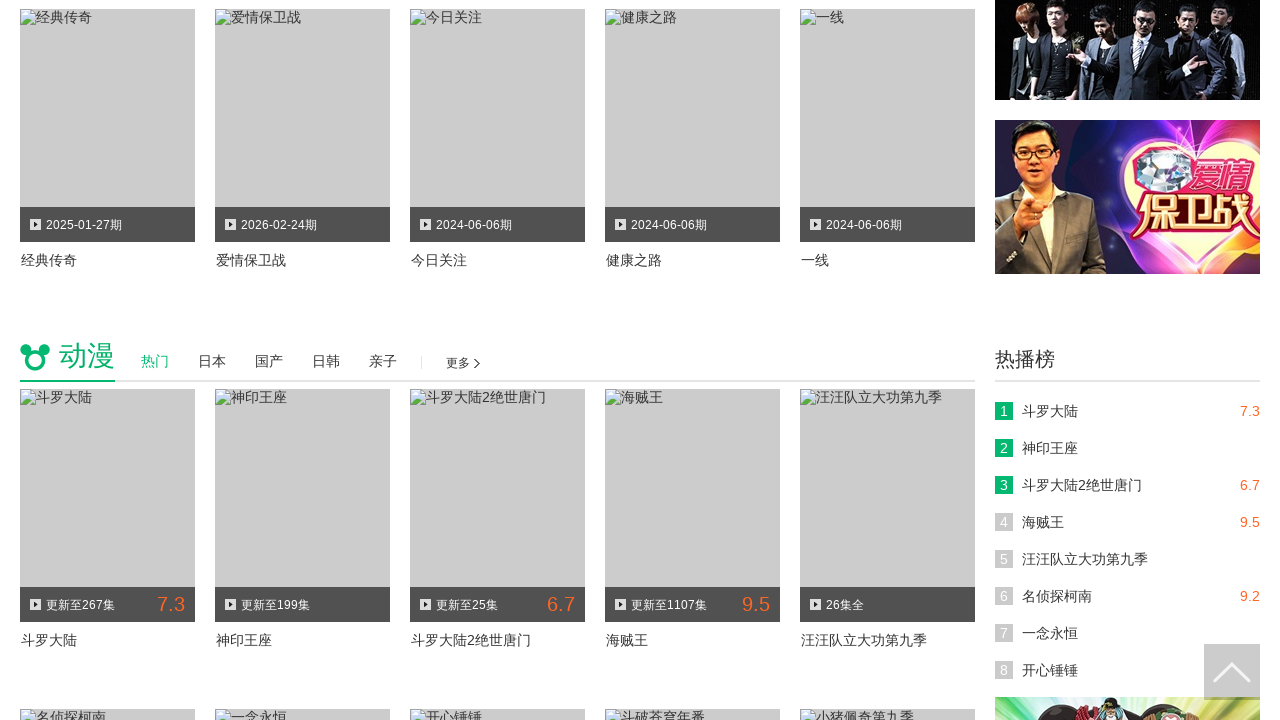

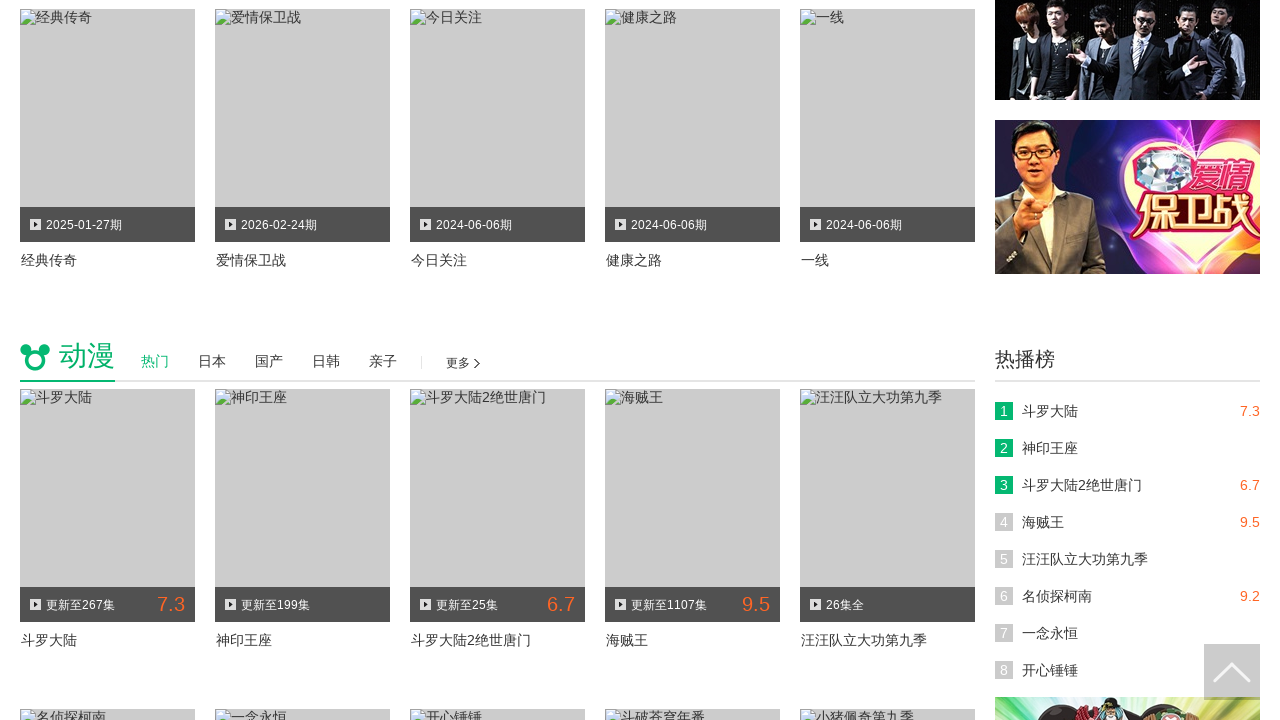